Tests hover functionality by hovering over multiple images on the page and verifying that hidden content becomes visible

Starting URL: https://practice.cydeo.com/hovers

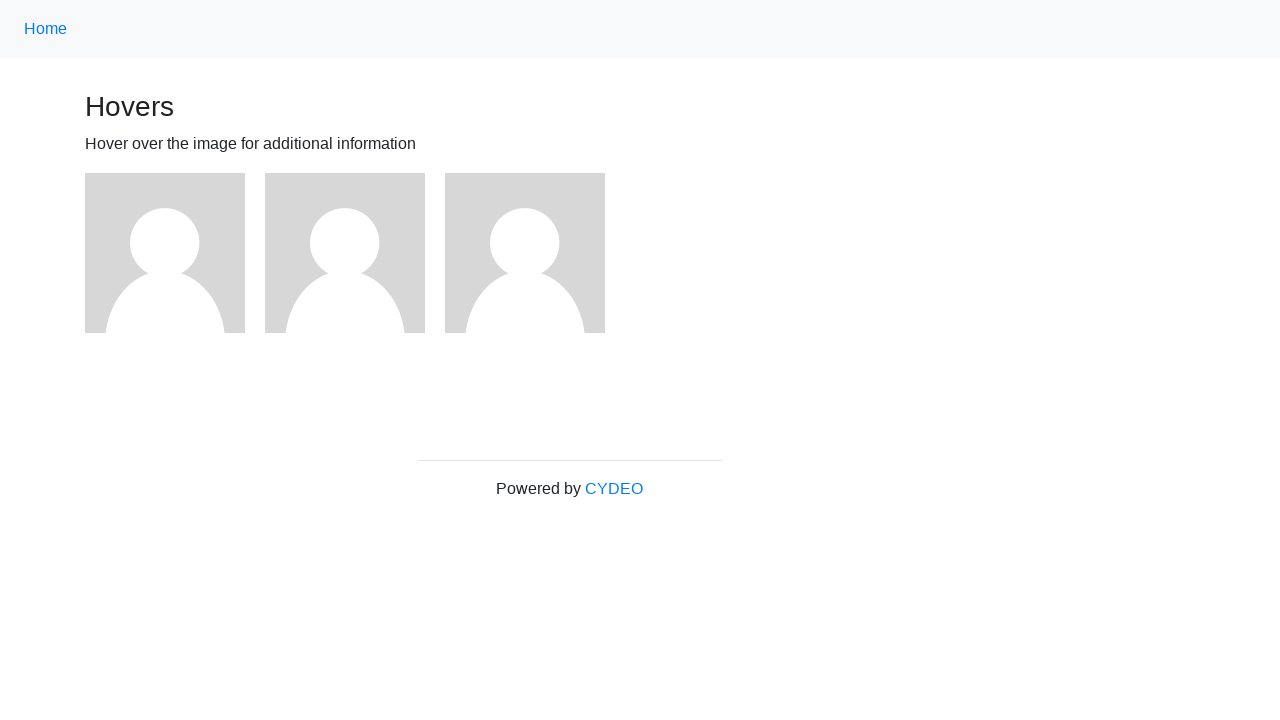

Hovered over the first image at (165, 253) on img >> nth=0
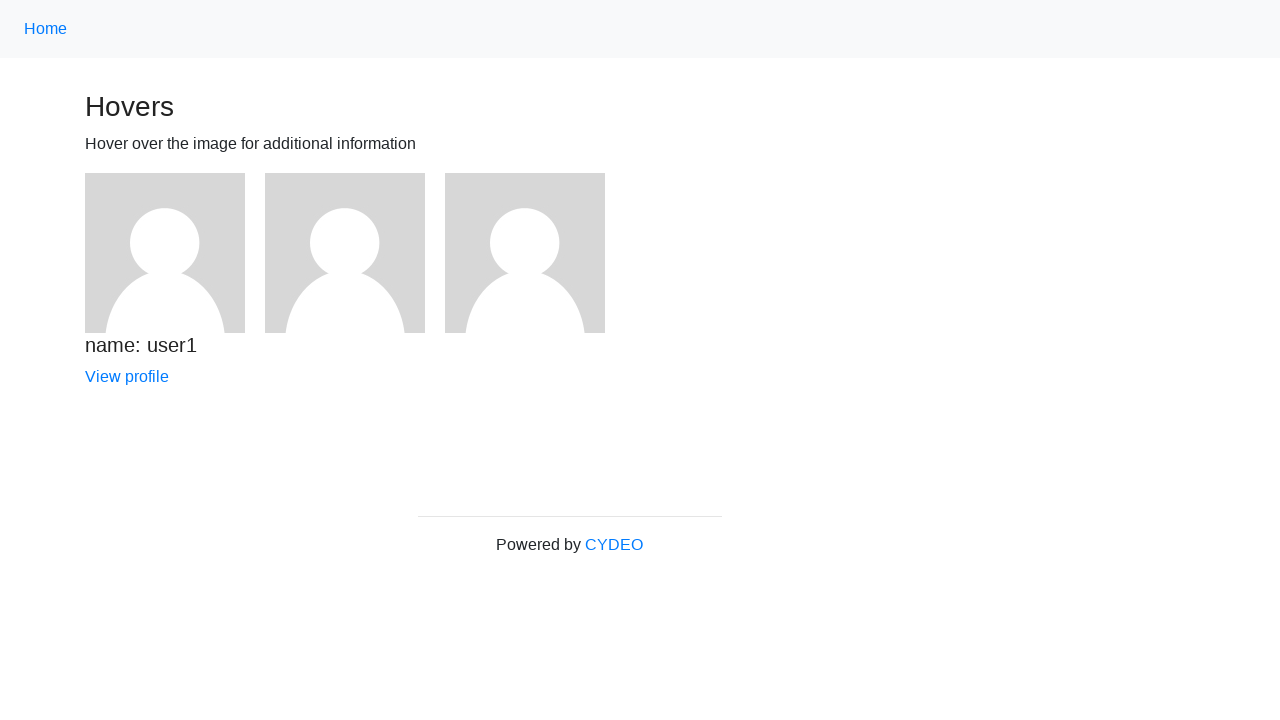

Waited 1 second for hover effect to appear
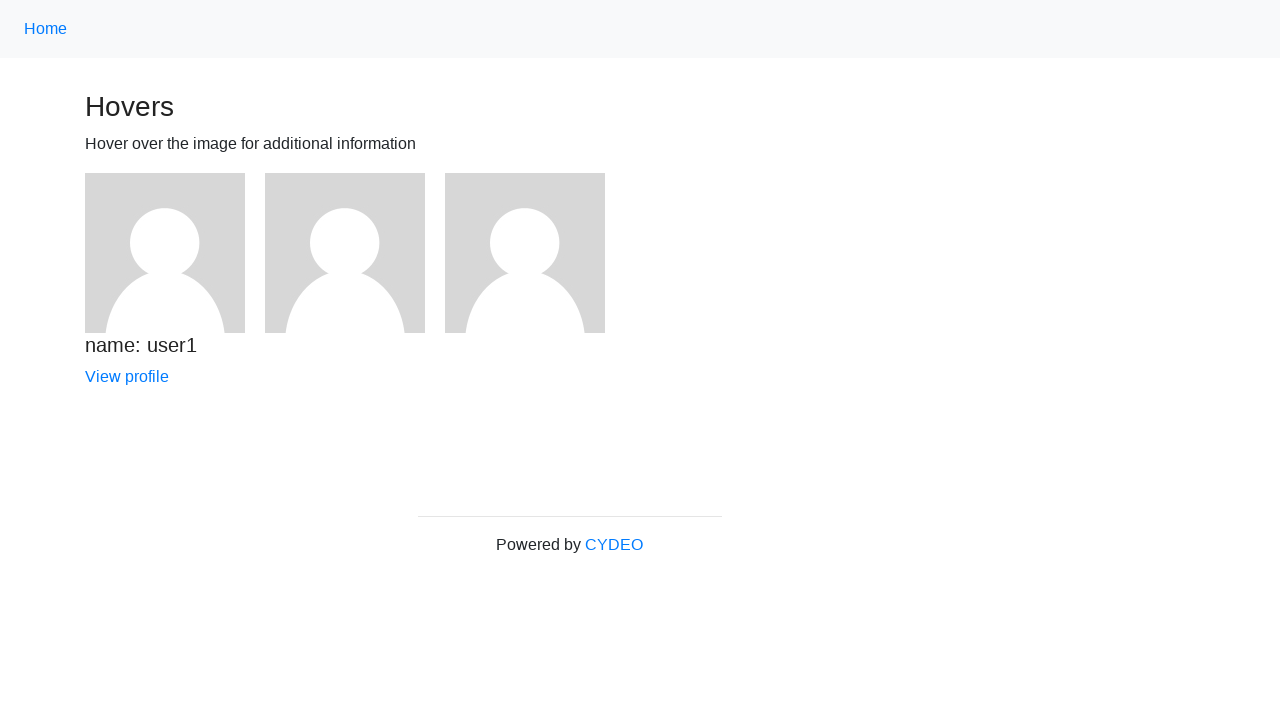

Located the first h5 heading element
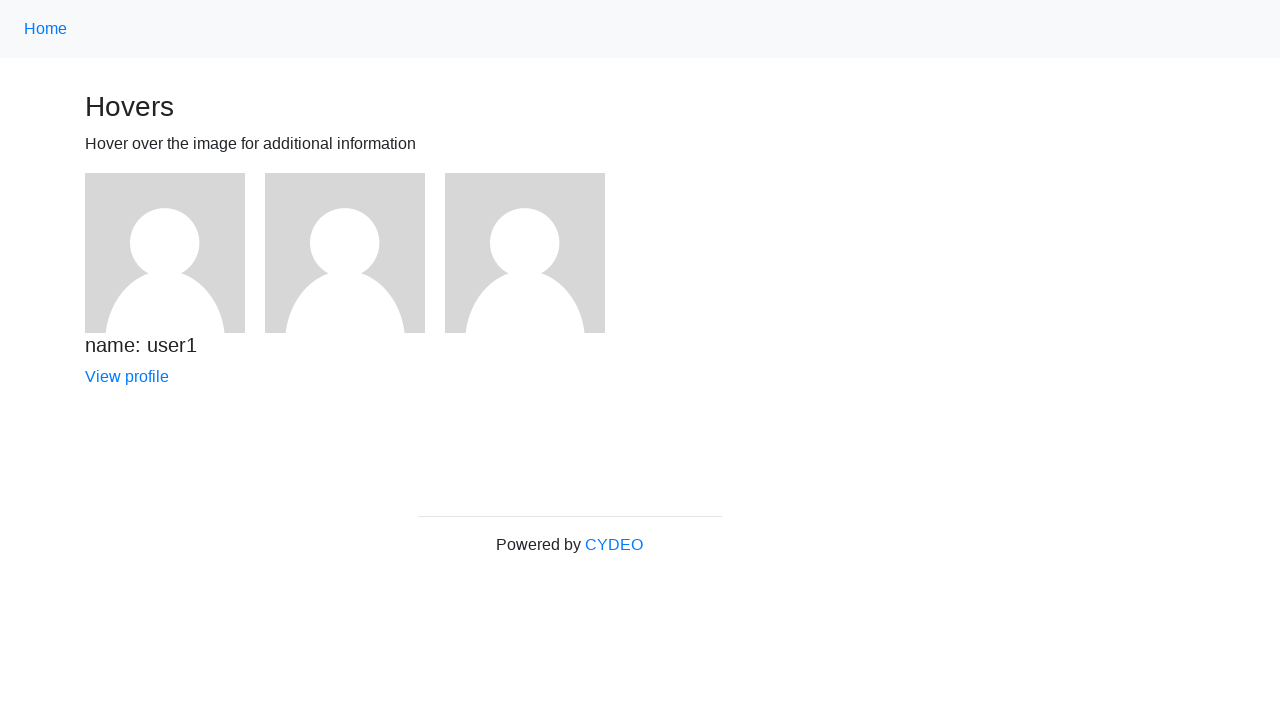

Verified that the first h5 heading is visible after hover
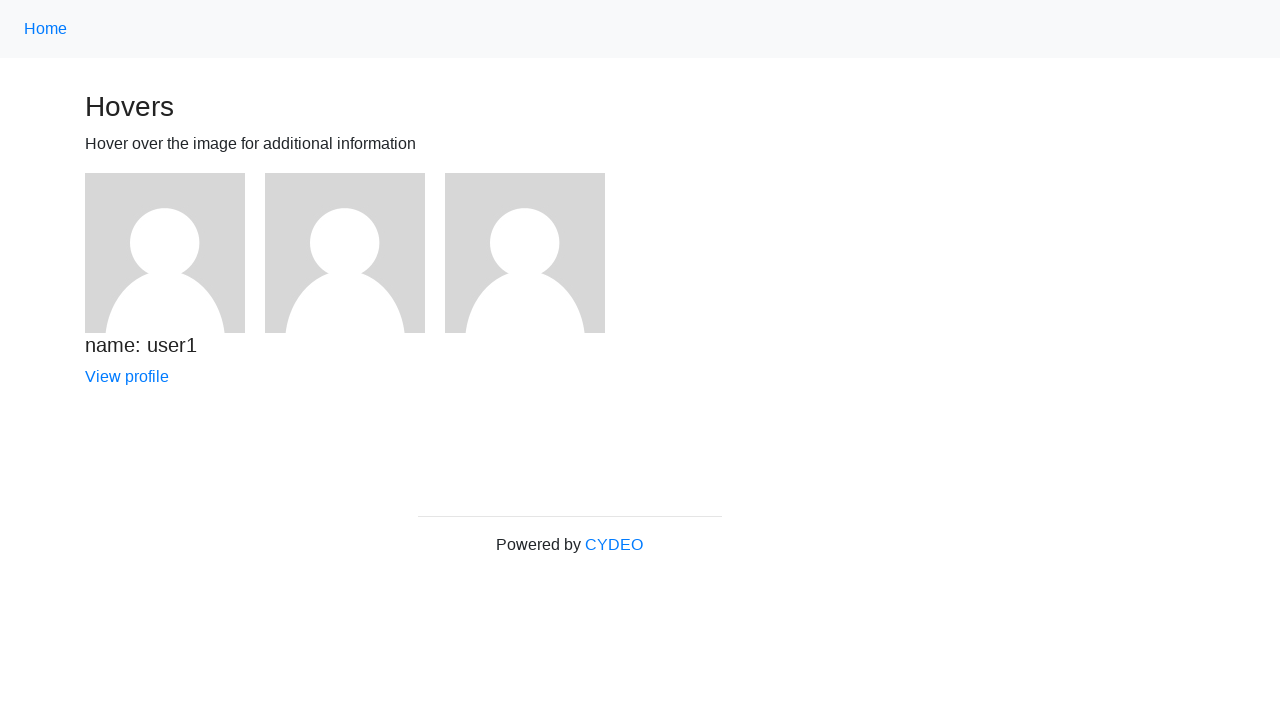

Hovered over the third image at (525, 253) on img >> nth=2
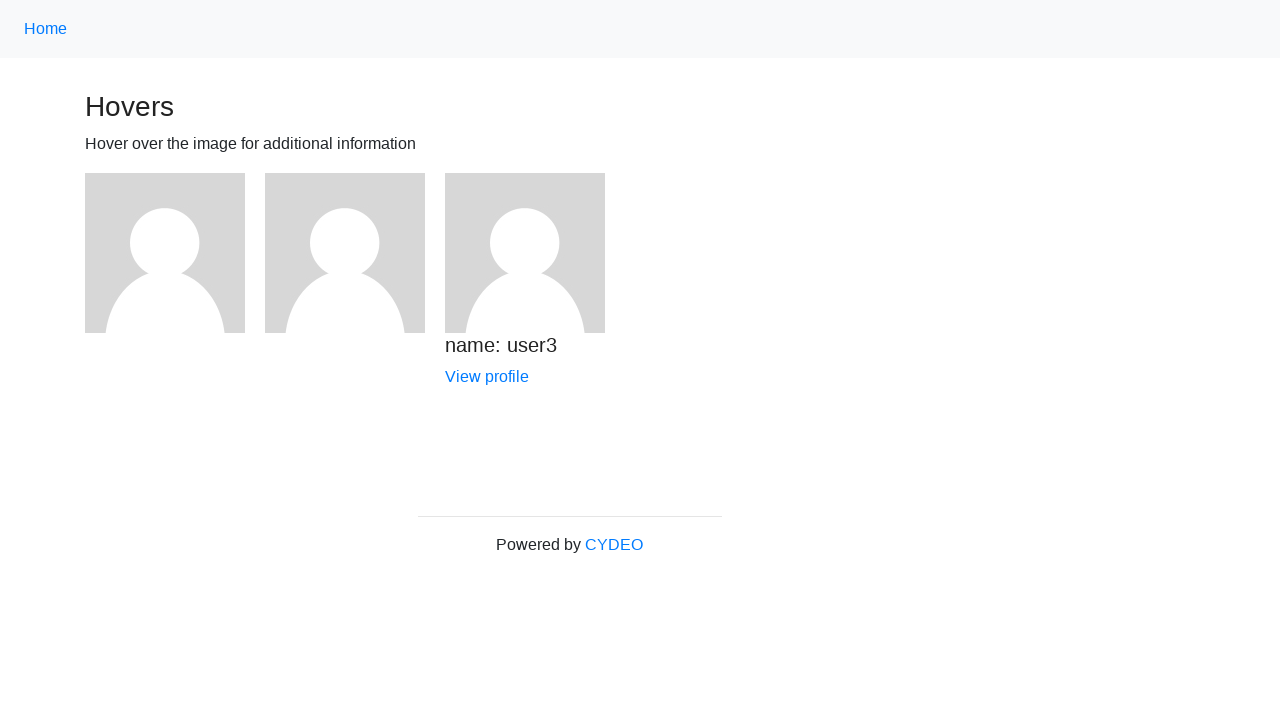

Waited 1 second for hover effect to appear
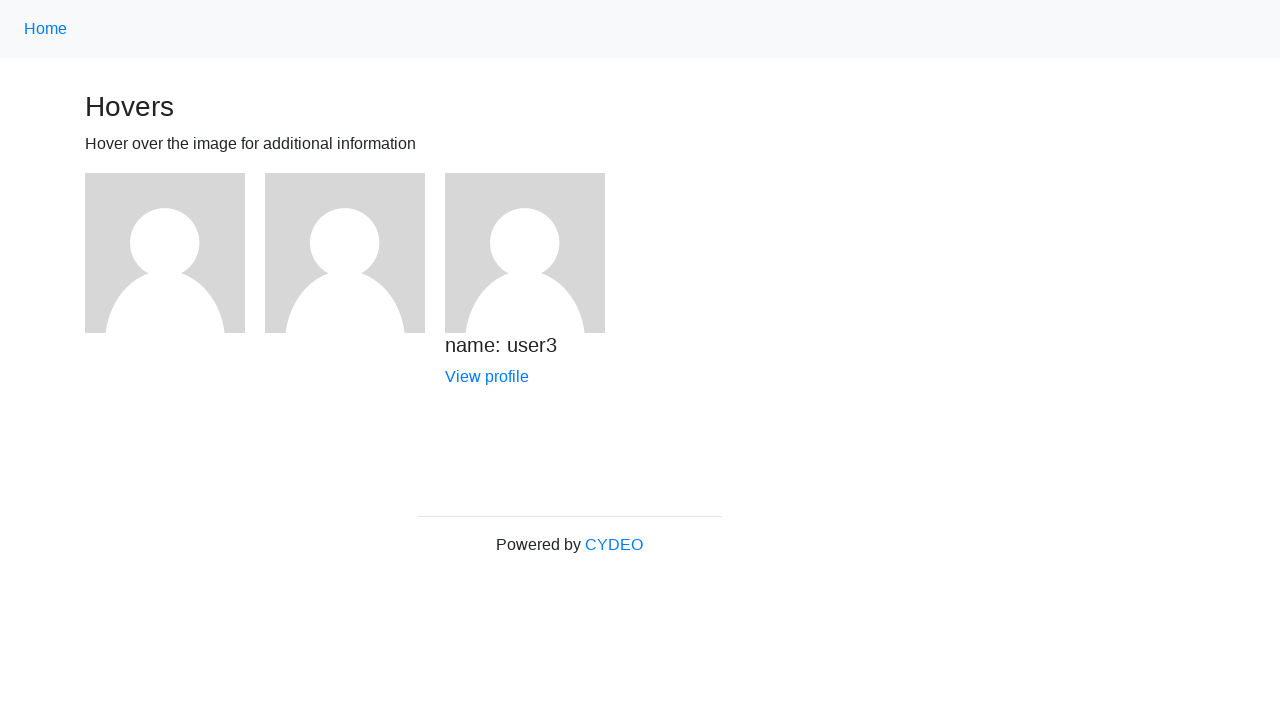

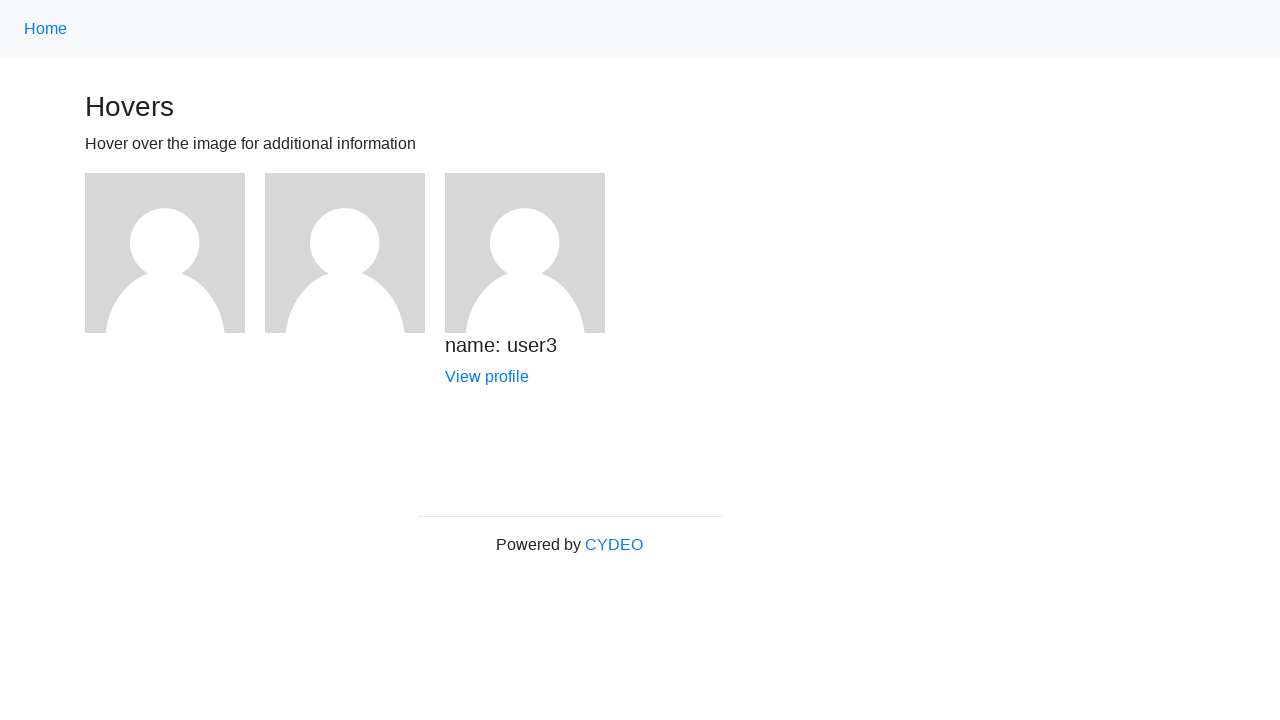